Navigates to Bilibili website and performs a search by entering "selenium" in the search input field

Starting URL: https://www.bilibili.com

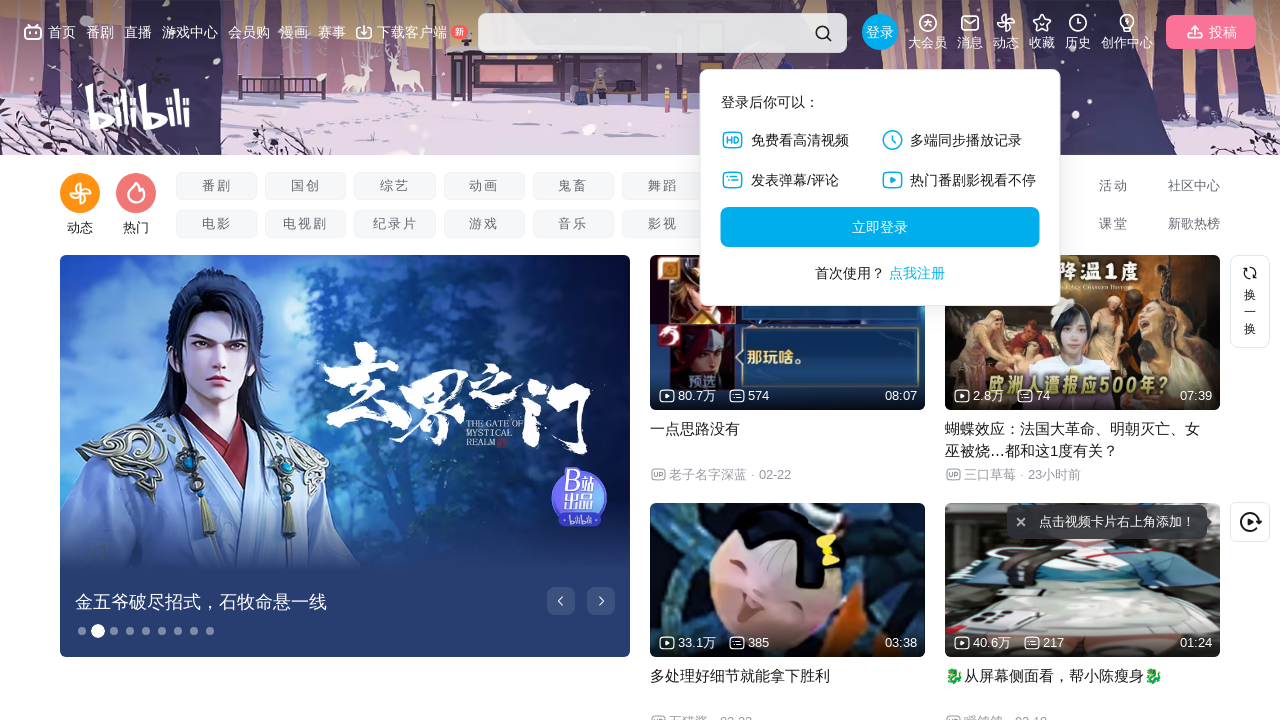

Entered 'selenium' in search input field on input
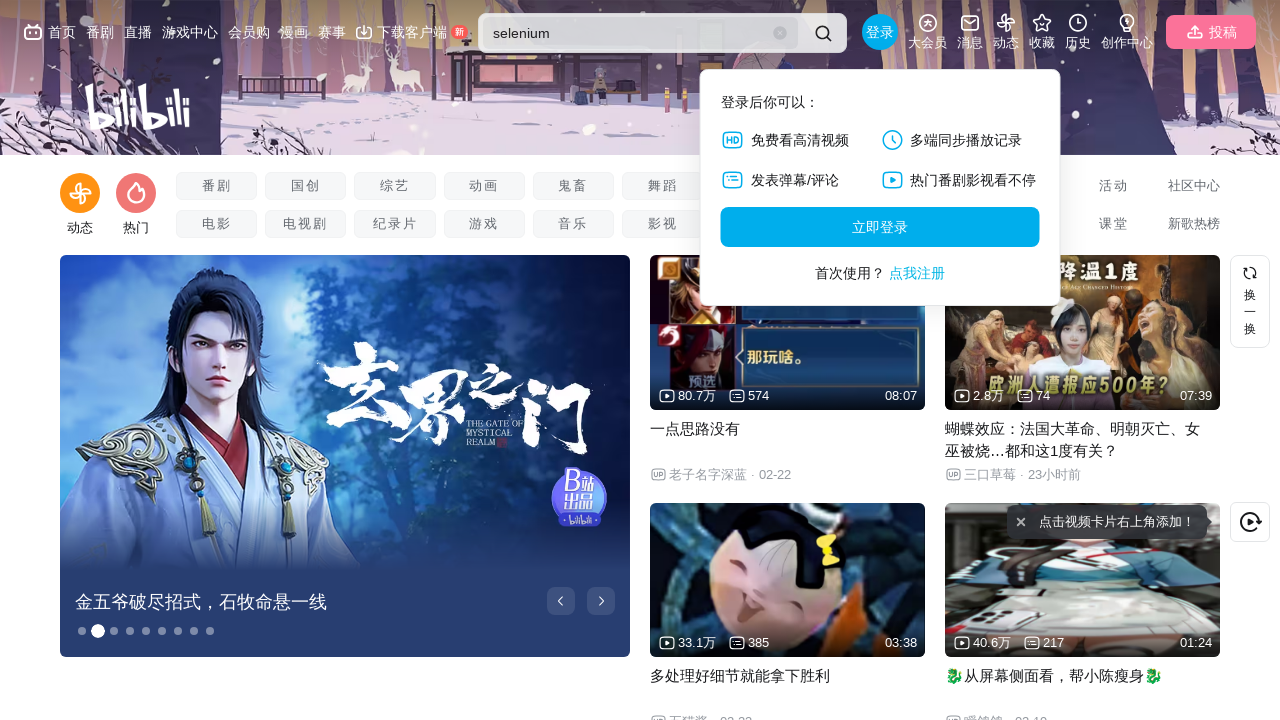

Located all elements with class 'input'
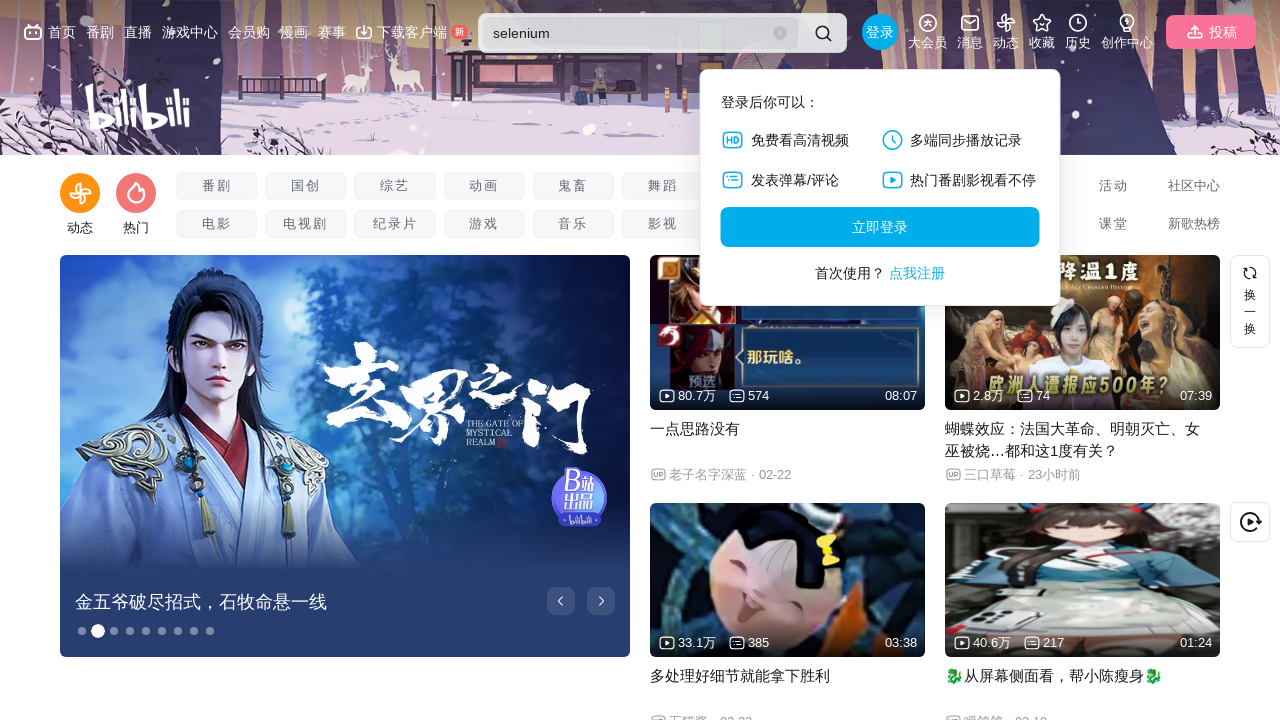

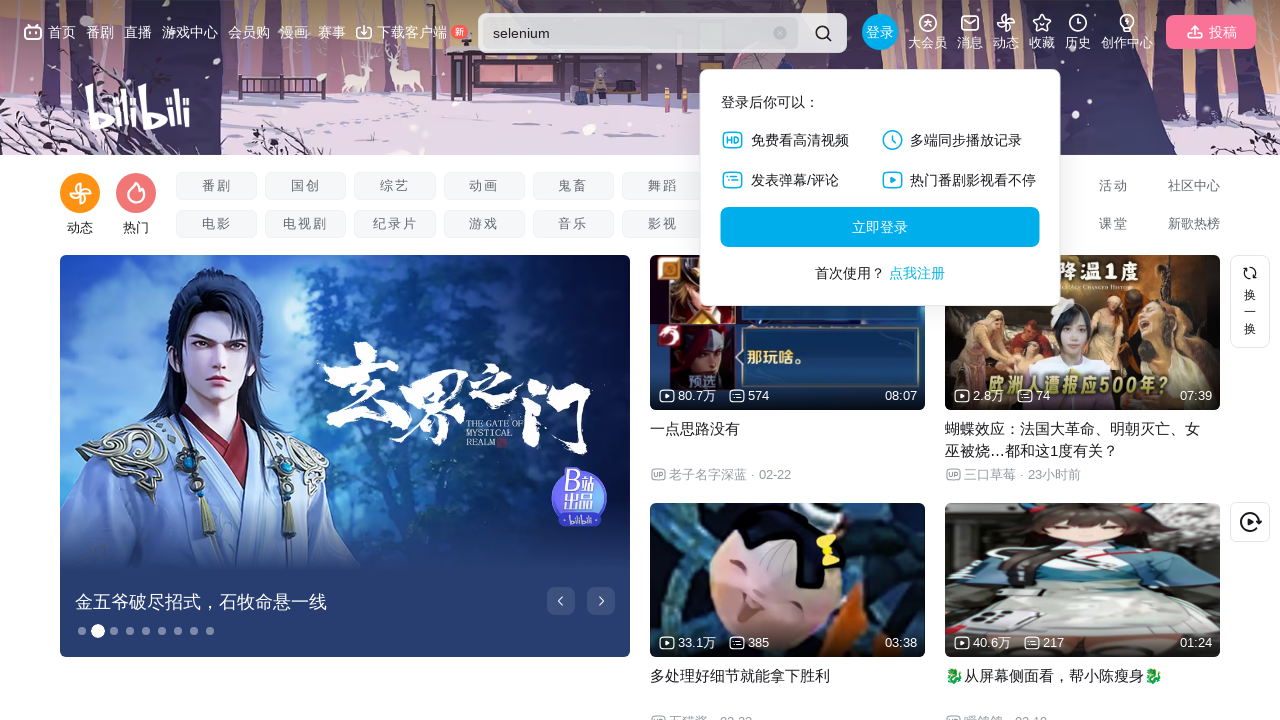